Tests clicking on a checkbox/radio button element using XPath normalize-space function to select 'France' option

Starting URL: https://only-testing-blog.blogspot.com/2014/01/textbox.html

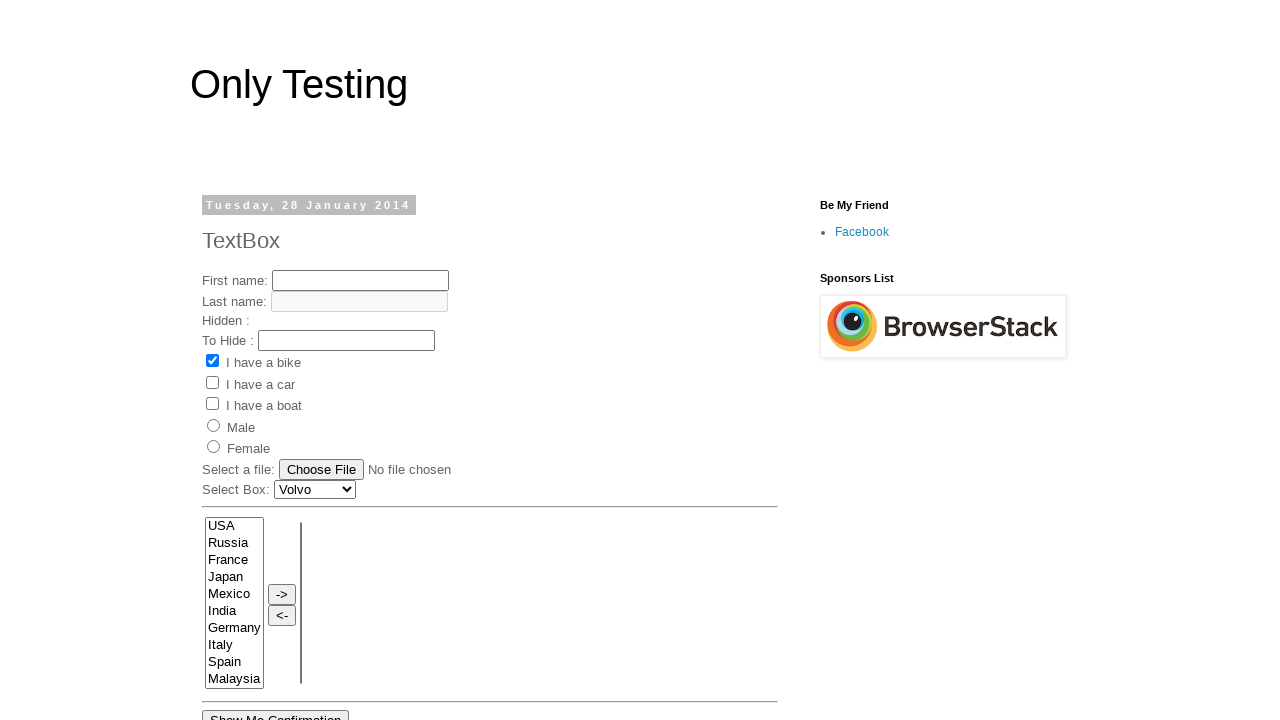

Navigated to textbox test page
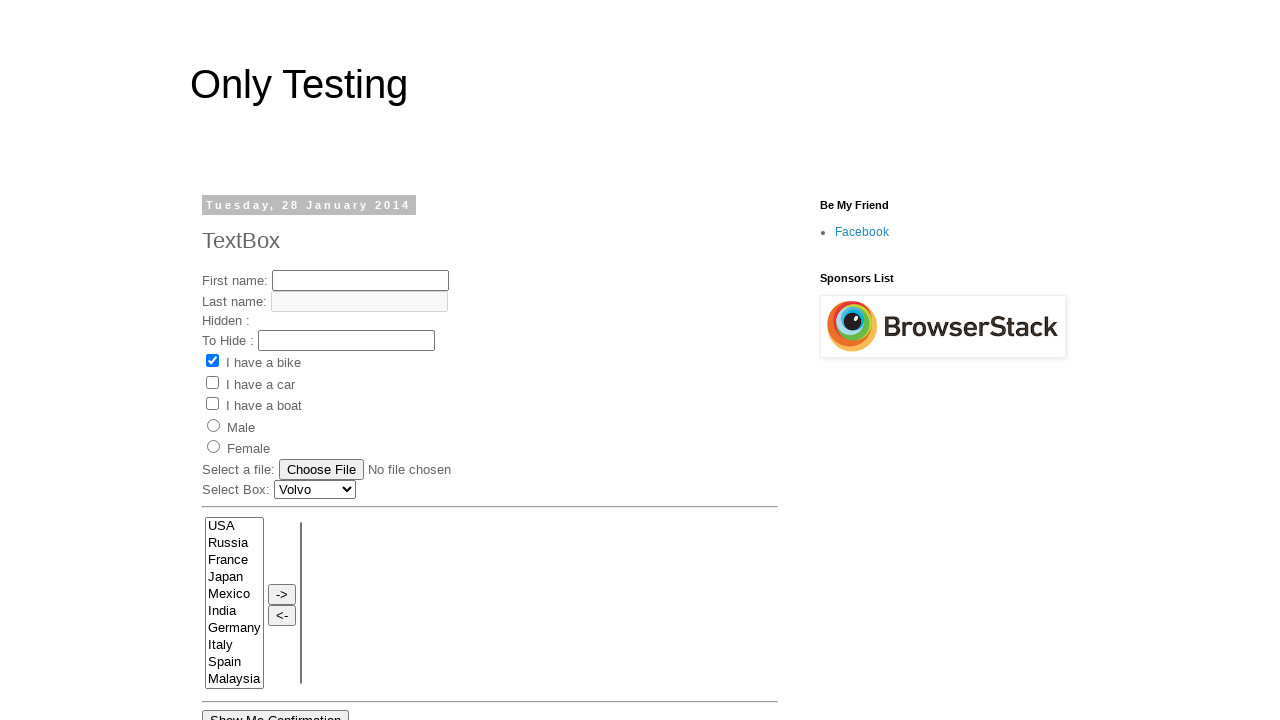

Clicked France option using XPath normalize-space function at (640, 360) on xpath=//*[normalize-space(text()='France')]
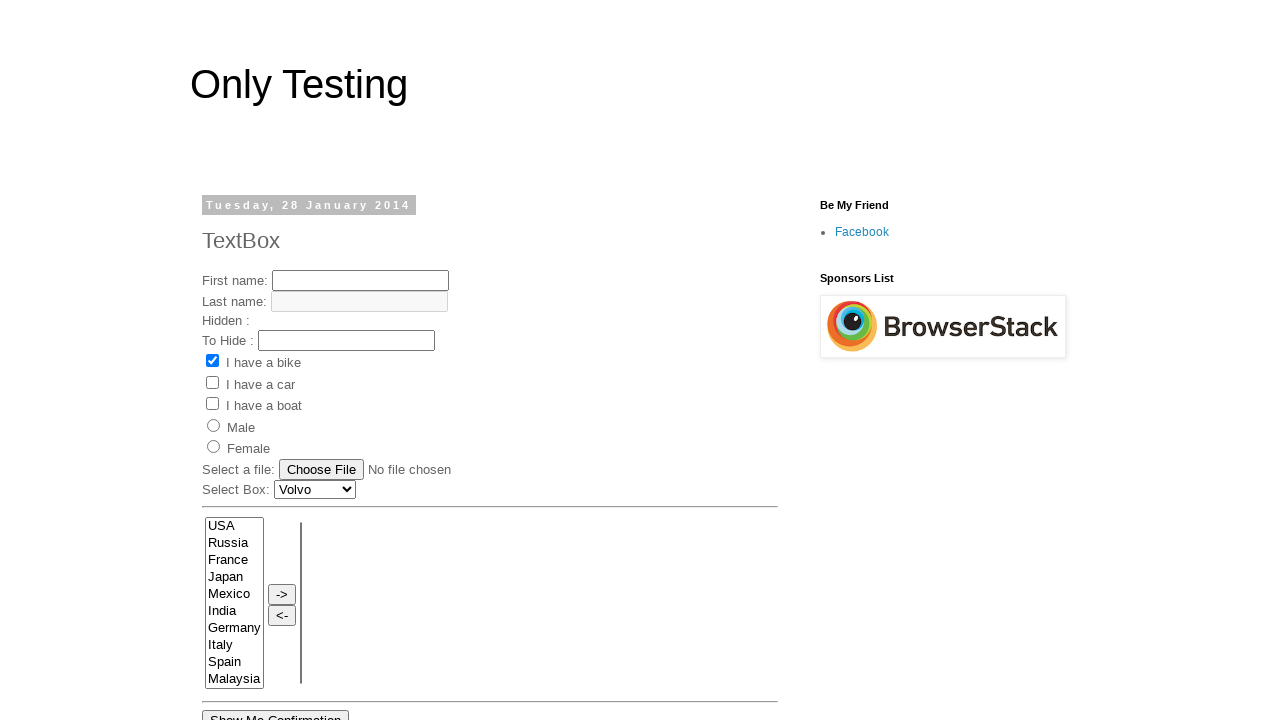

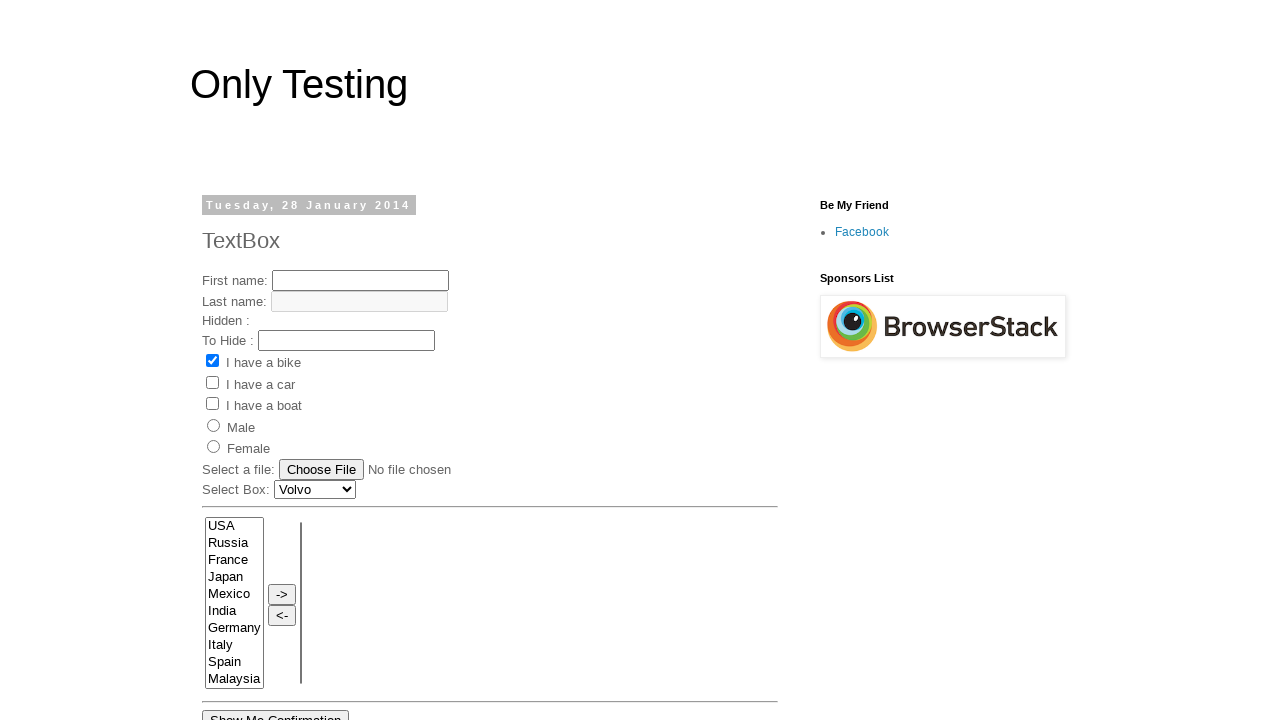